Tests Add/Remove Elements functionality by navigating to the page, clicking "Add Element" button 10 times to create elements, then clicking all 10 delete buttons to remove them

Starting URL: https://the-internet.herokuapp.com

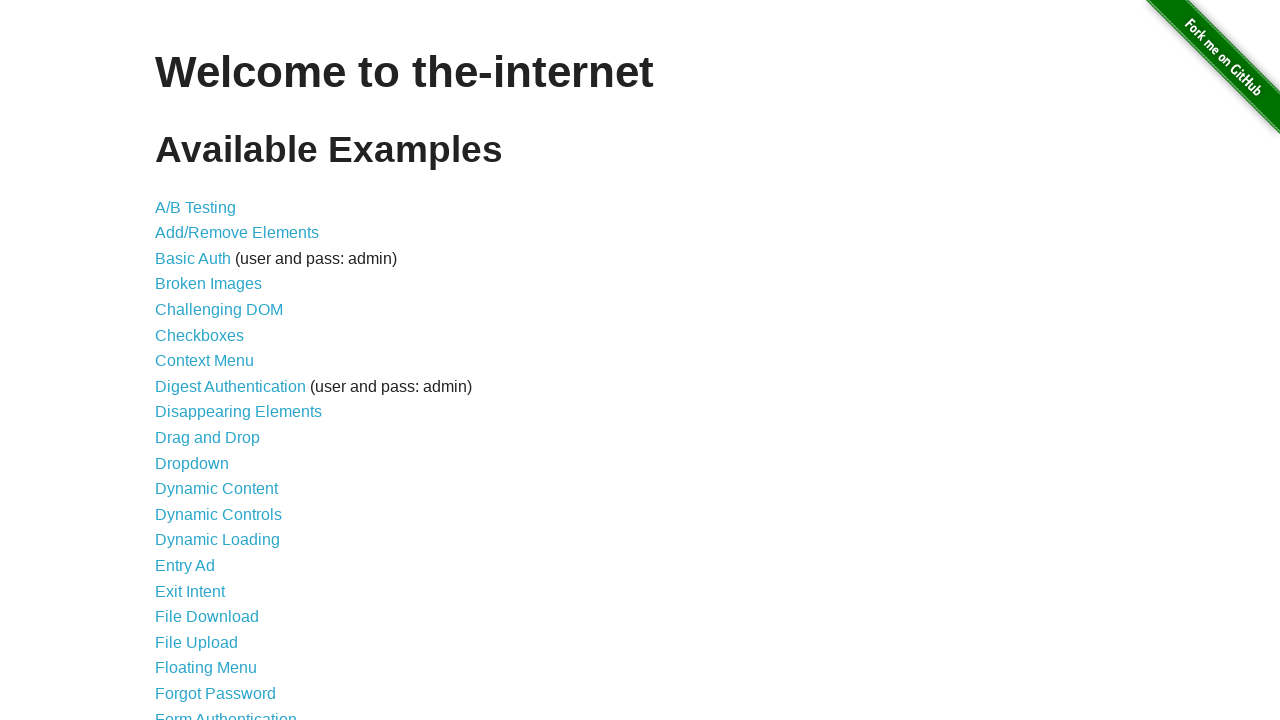

Navigated to the-internet.herokuapp.com
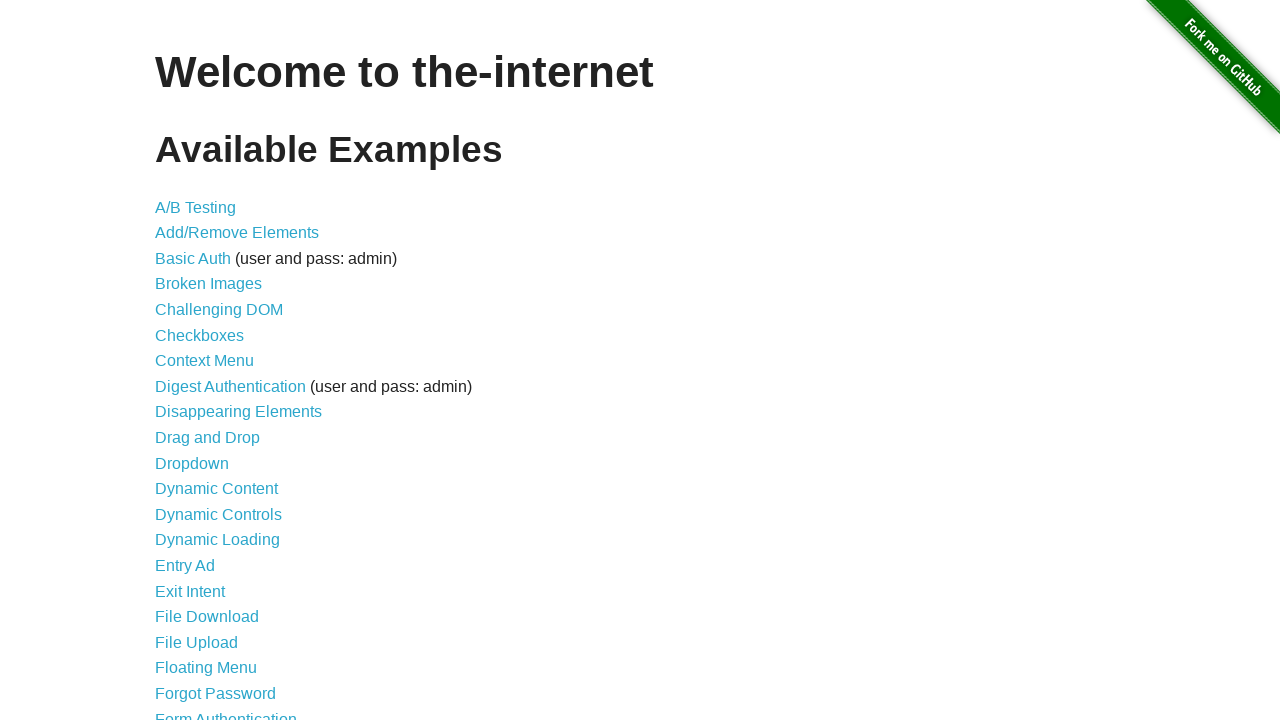

Clicked on Add/Remove Elements link at (237, 233) on text=Add/Remove Elements
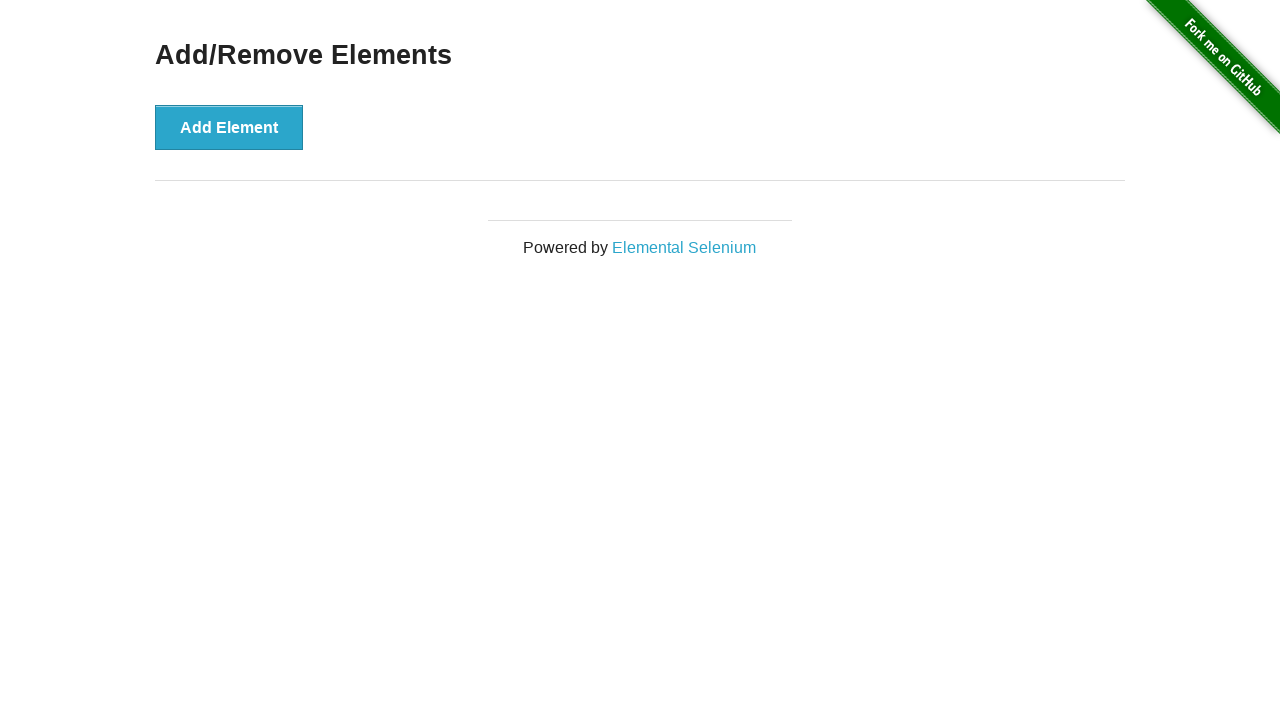

Add Element button loaded
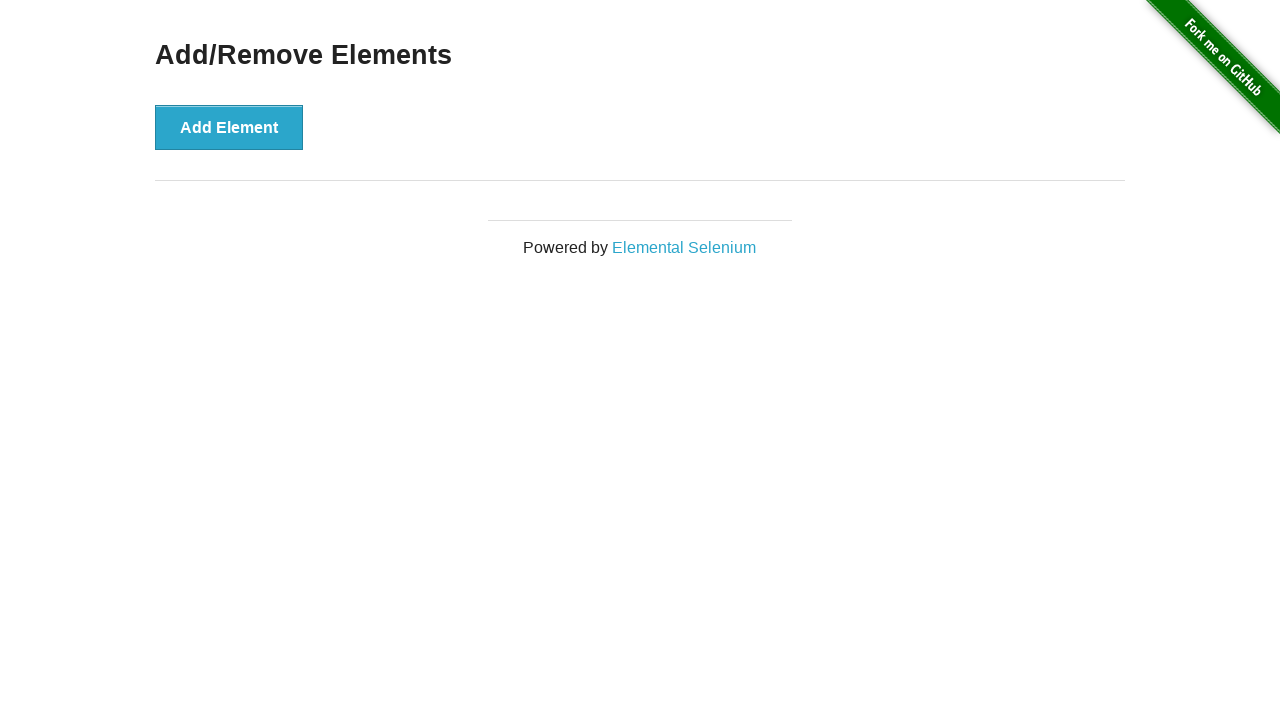

Clicked Add Element button (iteration 1/10) at (229, 127) on button:has-text('Add Element')
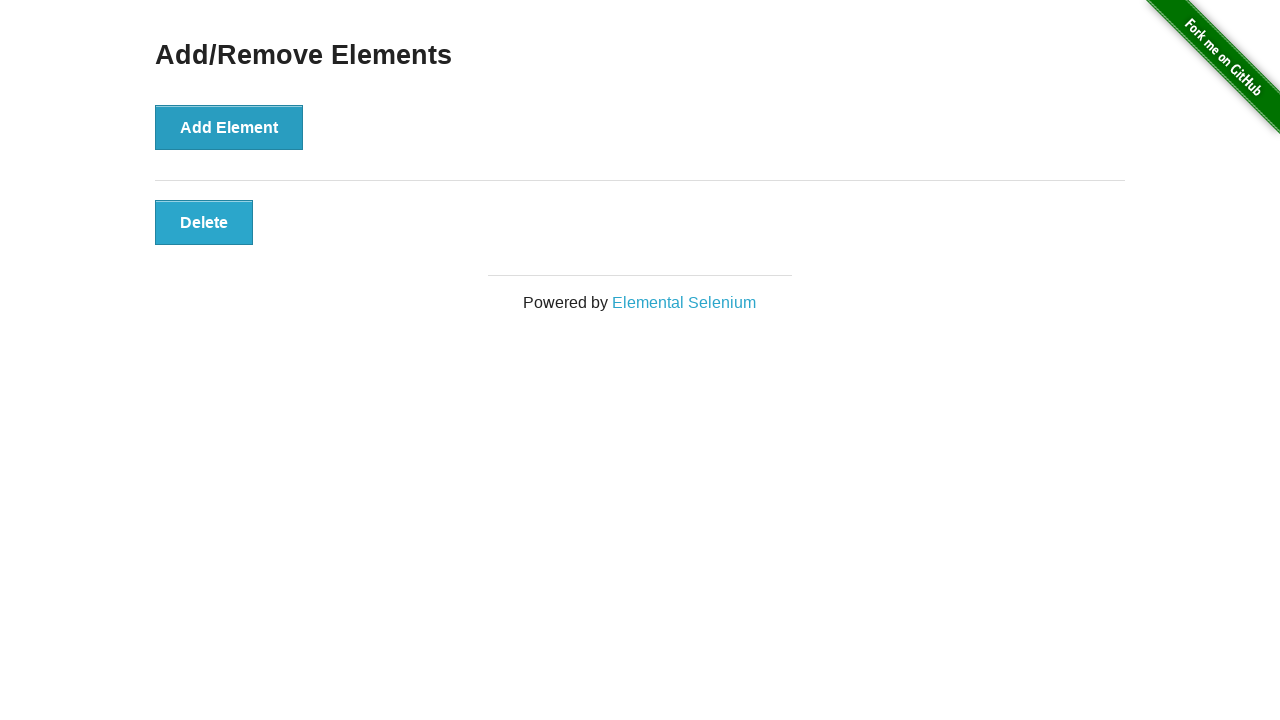

Clicked Add Element button (iteration 2/10) at (229, 127) on button:has-text('Add Element')
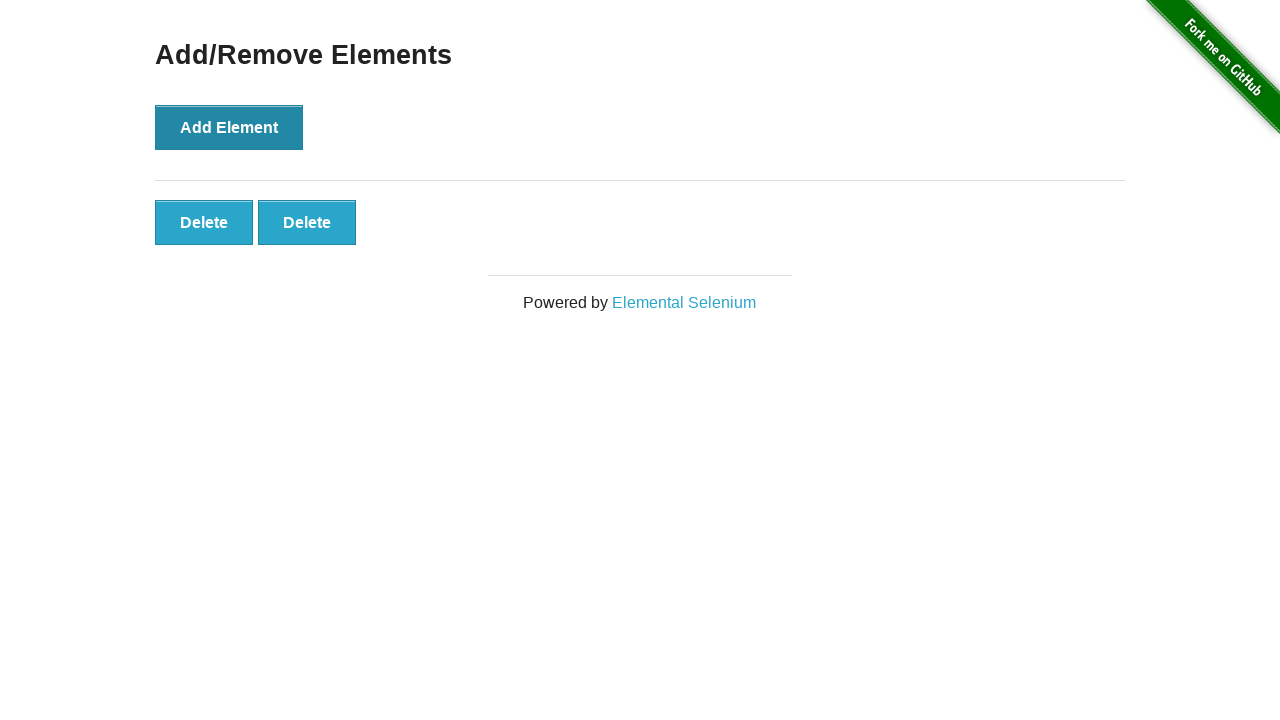

Clicked Add Element button (iteration 3/10) at (229, 127) on button:has-text('Add Element')
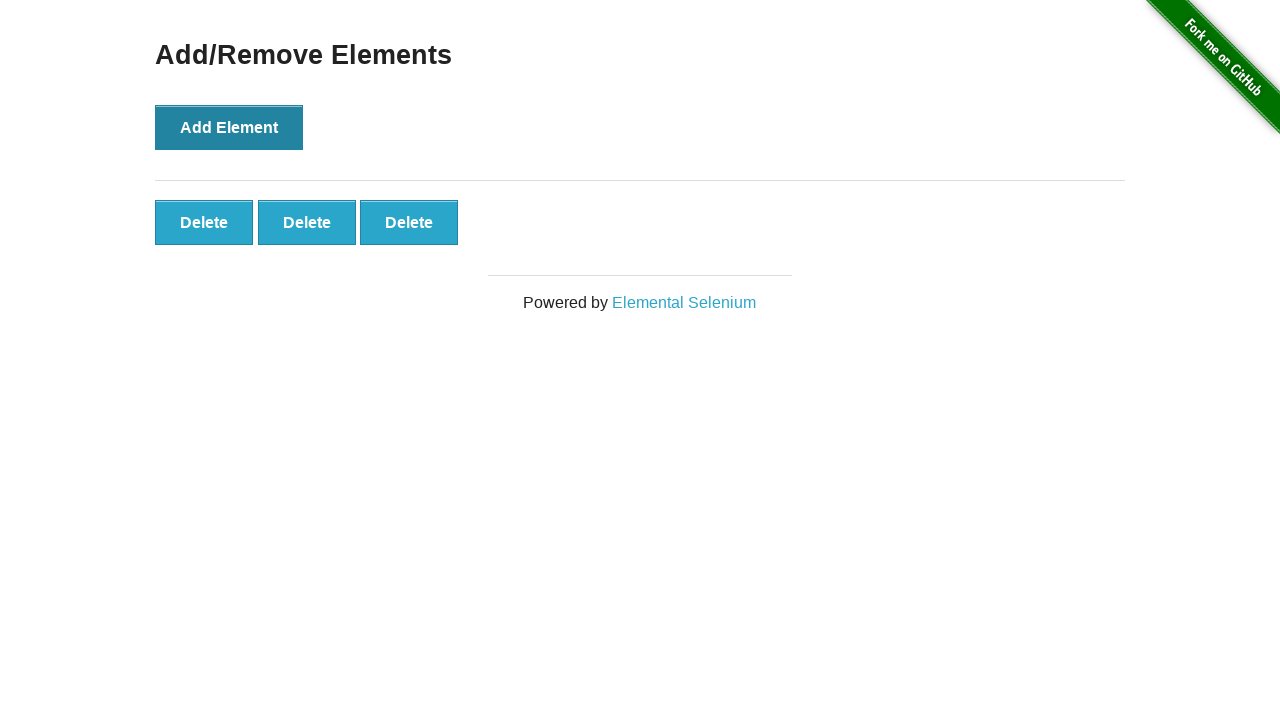

Clicked Add Element button (iteration 4/10) at (229, 127) on button:has-text('Add Element')
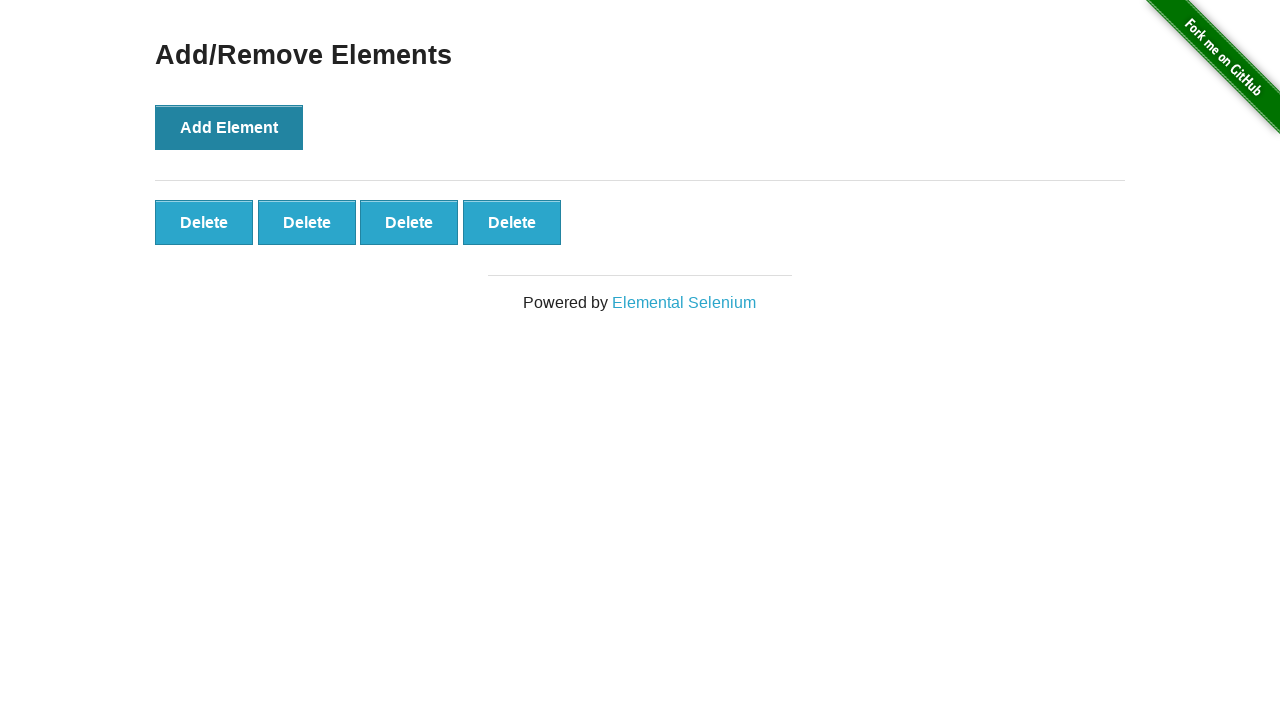

Clicked Add Element button (iteration 5/10) at (229, 127) on button:has-text('Add Element')
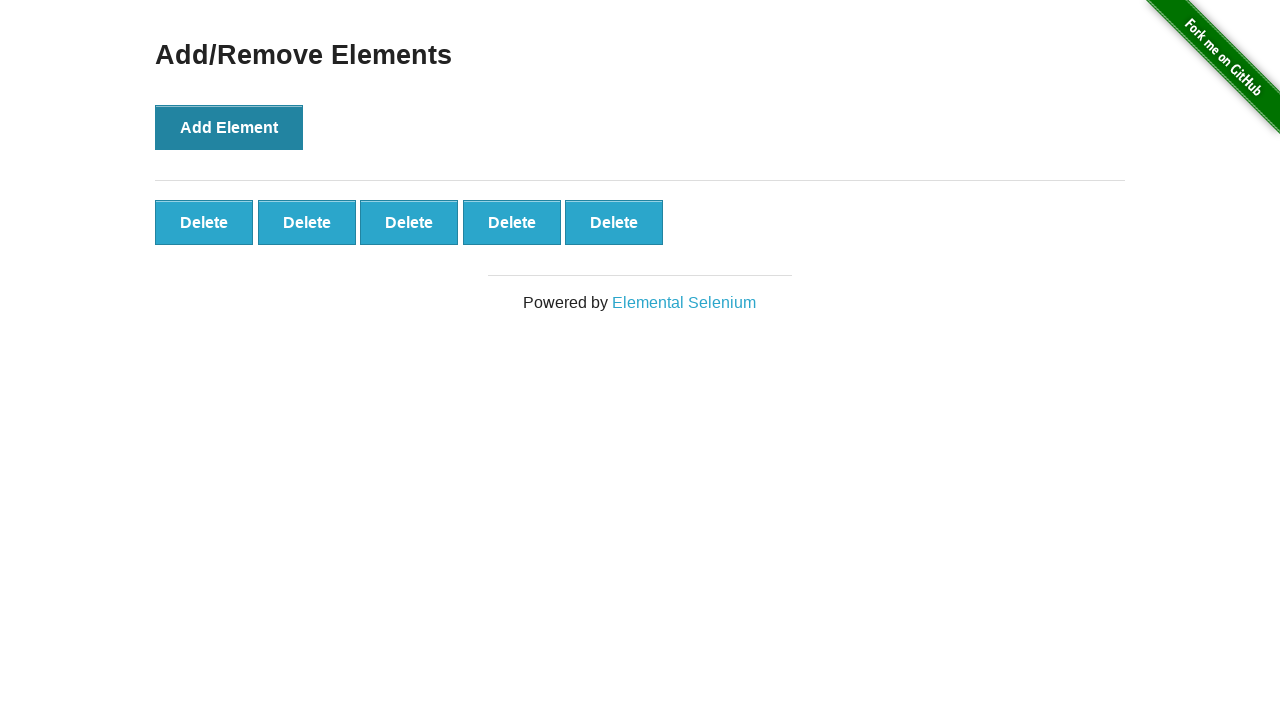

Clicked Add Element button (iteration 6/10) at (229, 127) on button:has-text('Add Element')
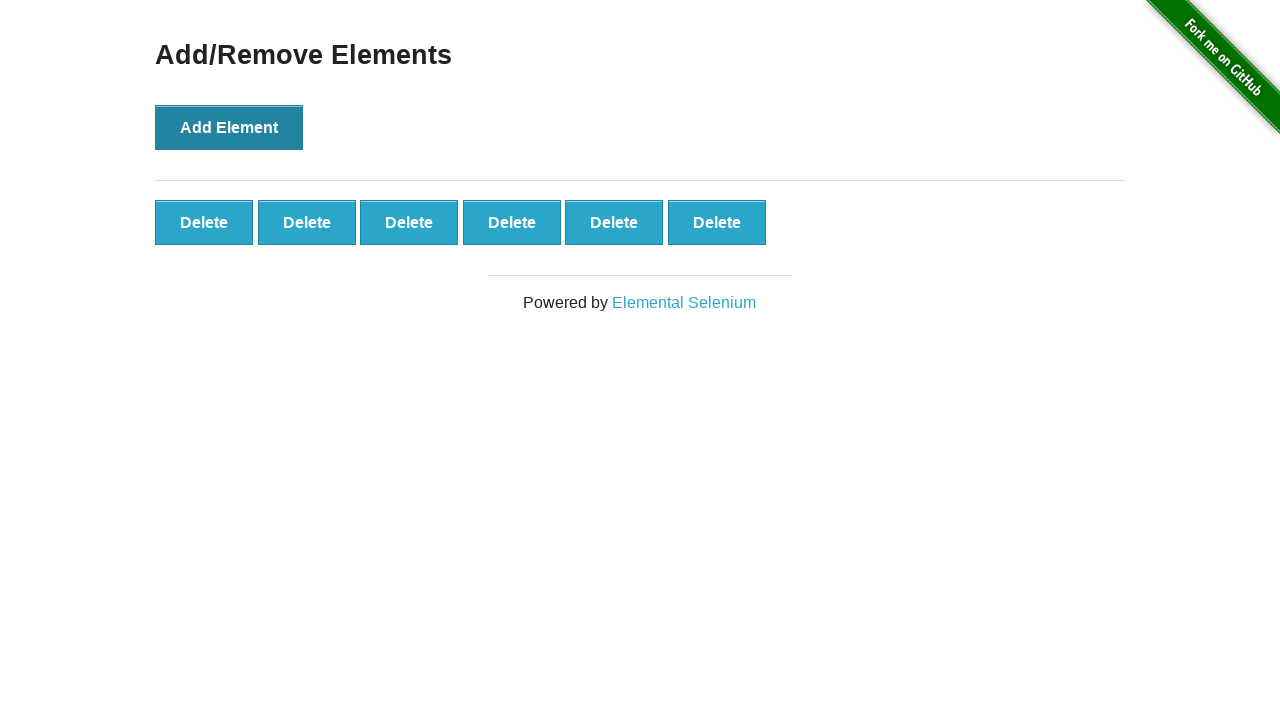

Clicked Add Element button (iteration 7/10) at (229, 127) on button:has-text('Add Element')
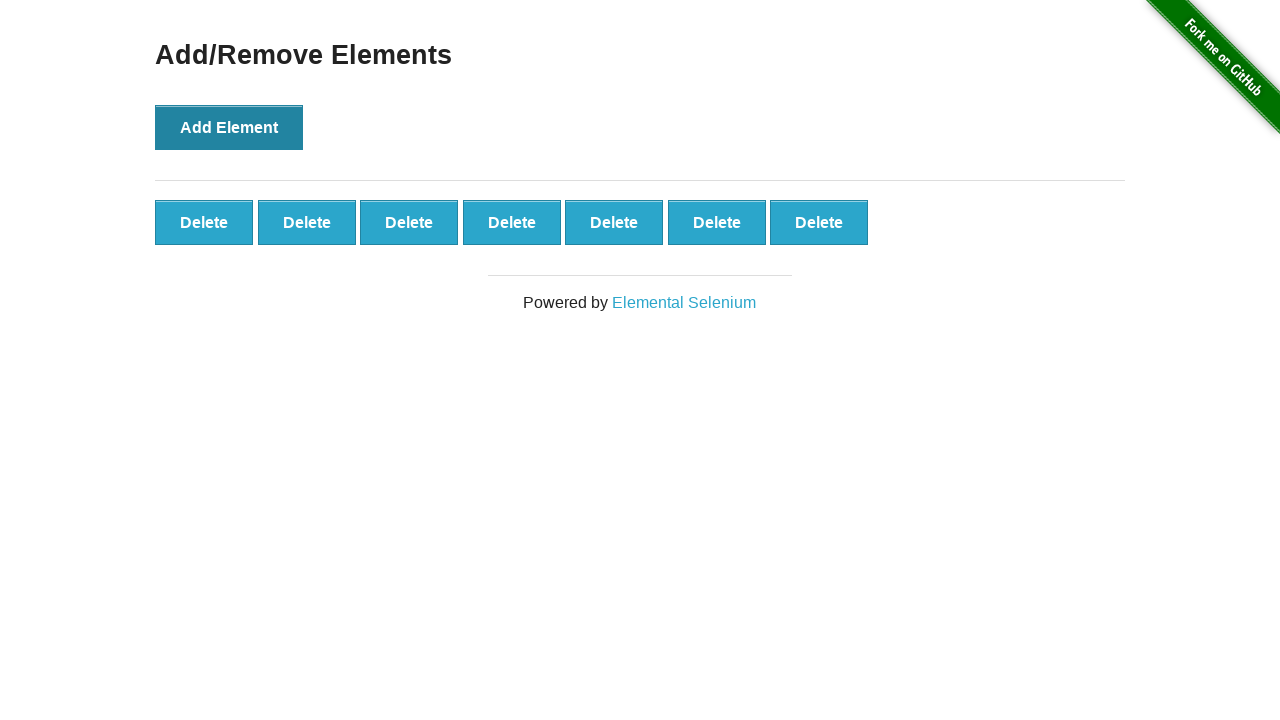

Clicked Add Element button (iteration 8/10) at (229, 127) on button:has-text('Add Element')
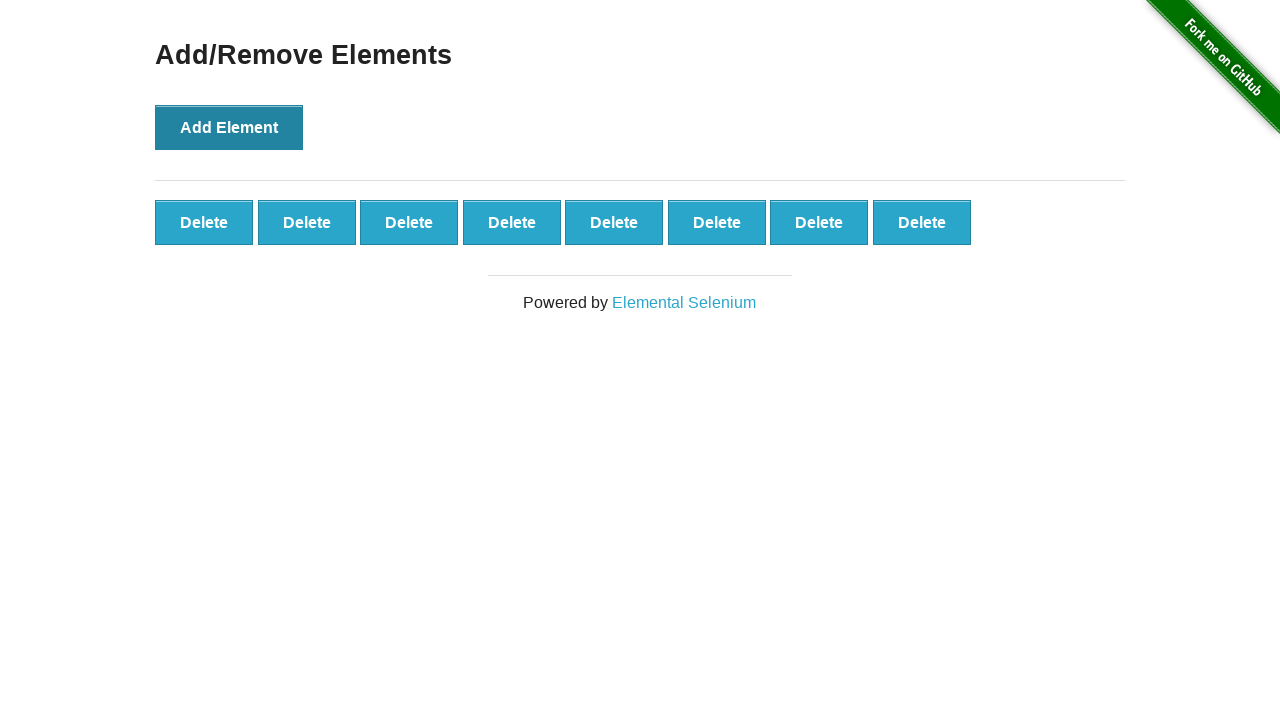

Clicked Add Element button (iteration 9/10) at (229, 127) on button:has-text('Add Element')
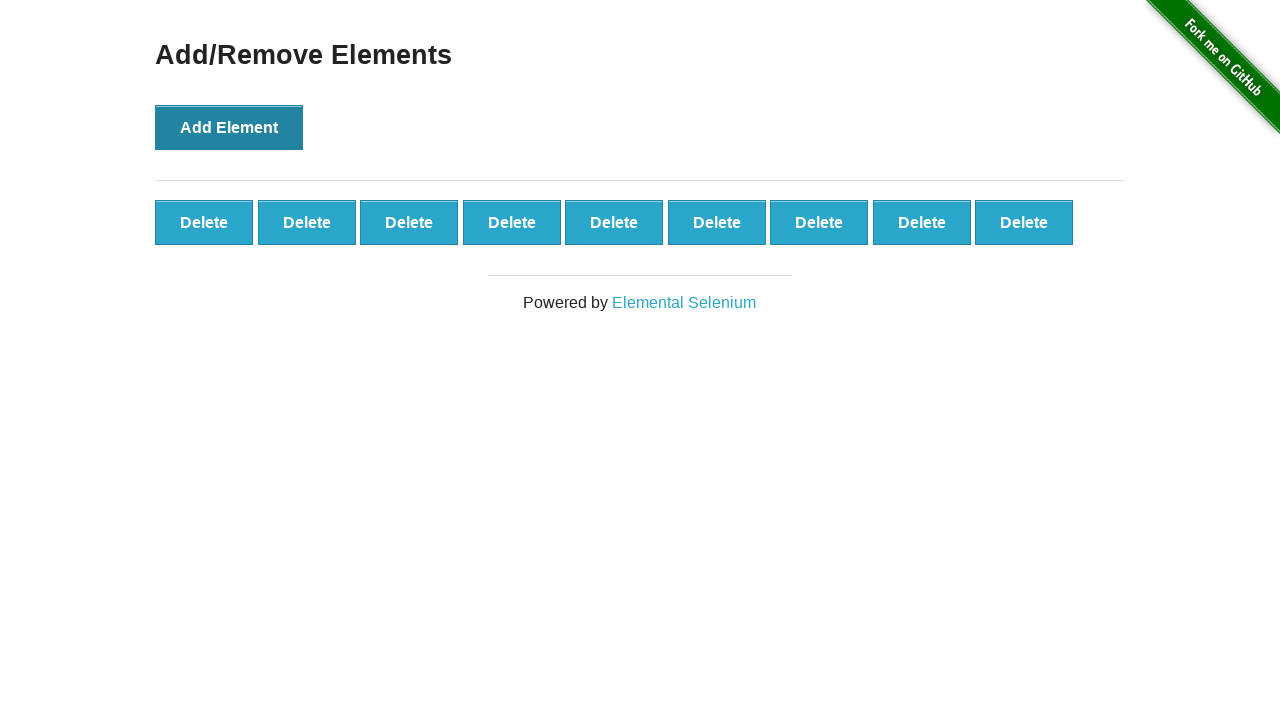

Clicked Add Element button (iteration 10/10) at (229, 127) on button:has-text('Add Element')
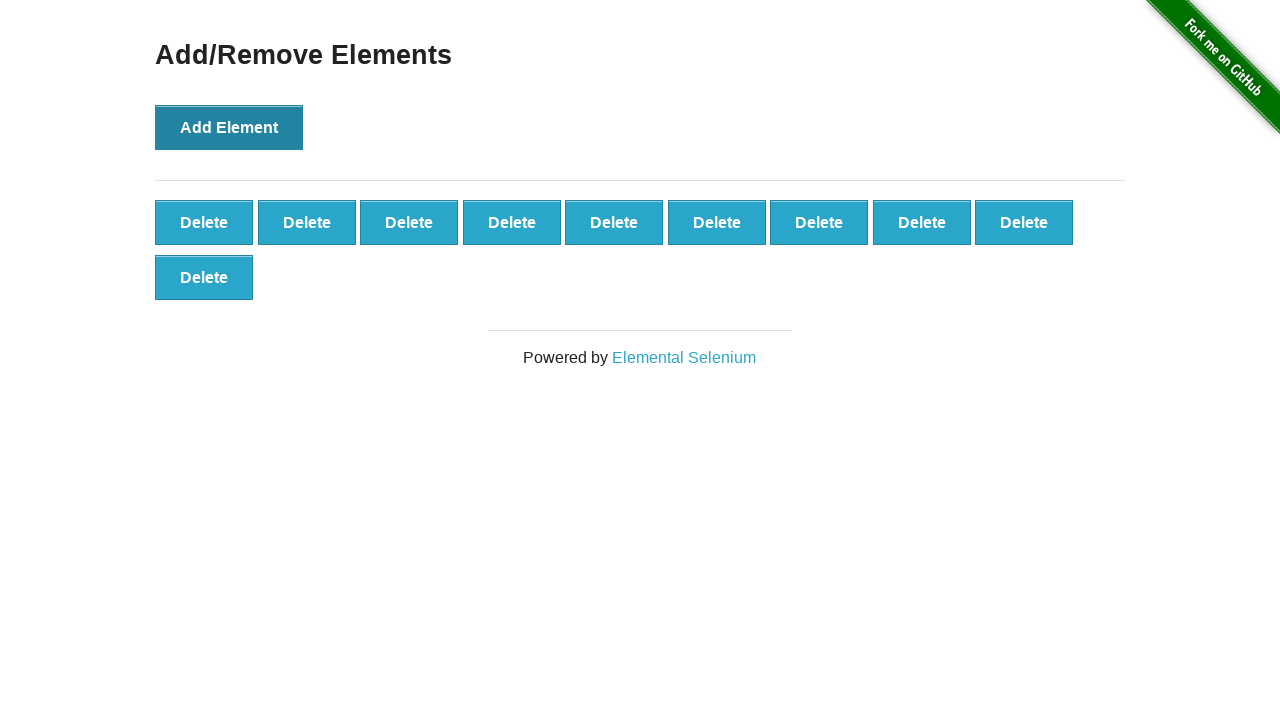

All 10 delete buttons appeared
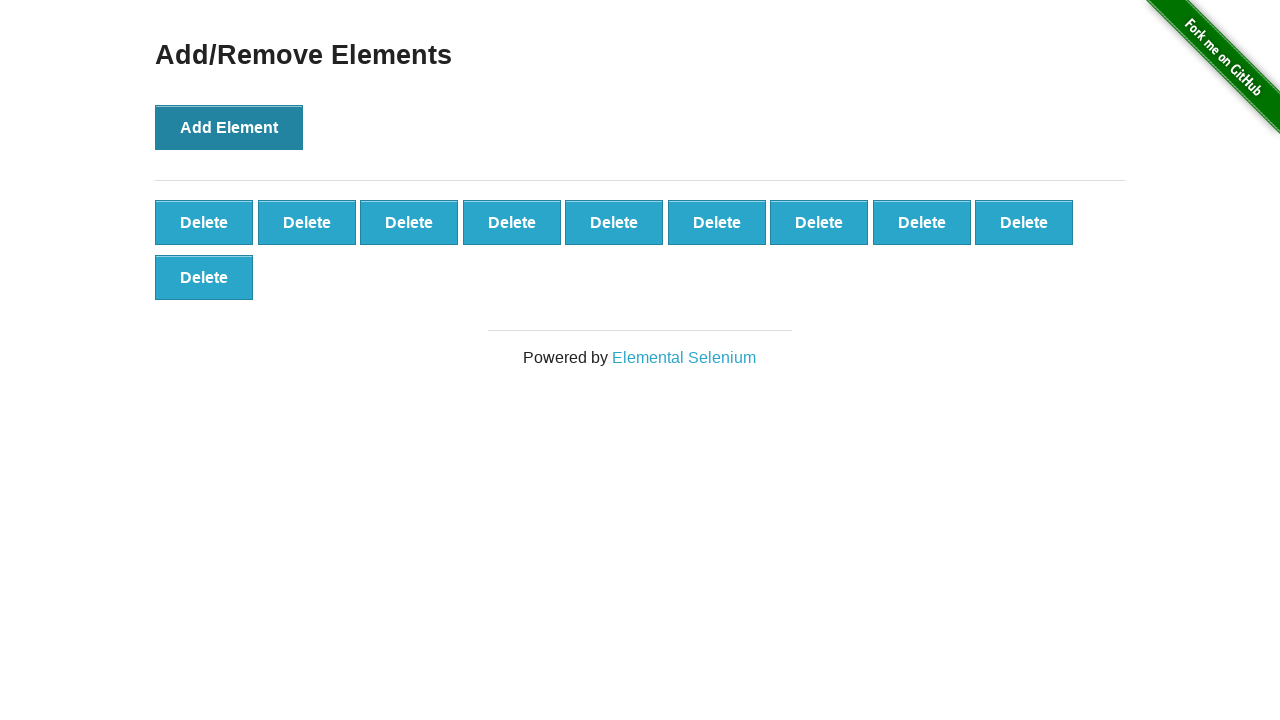

Clicked delete button (iteration 1/10) at (204, 222) on .added-manually >> nth=0
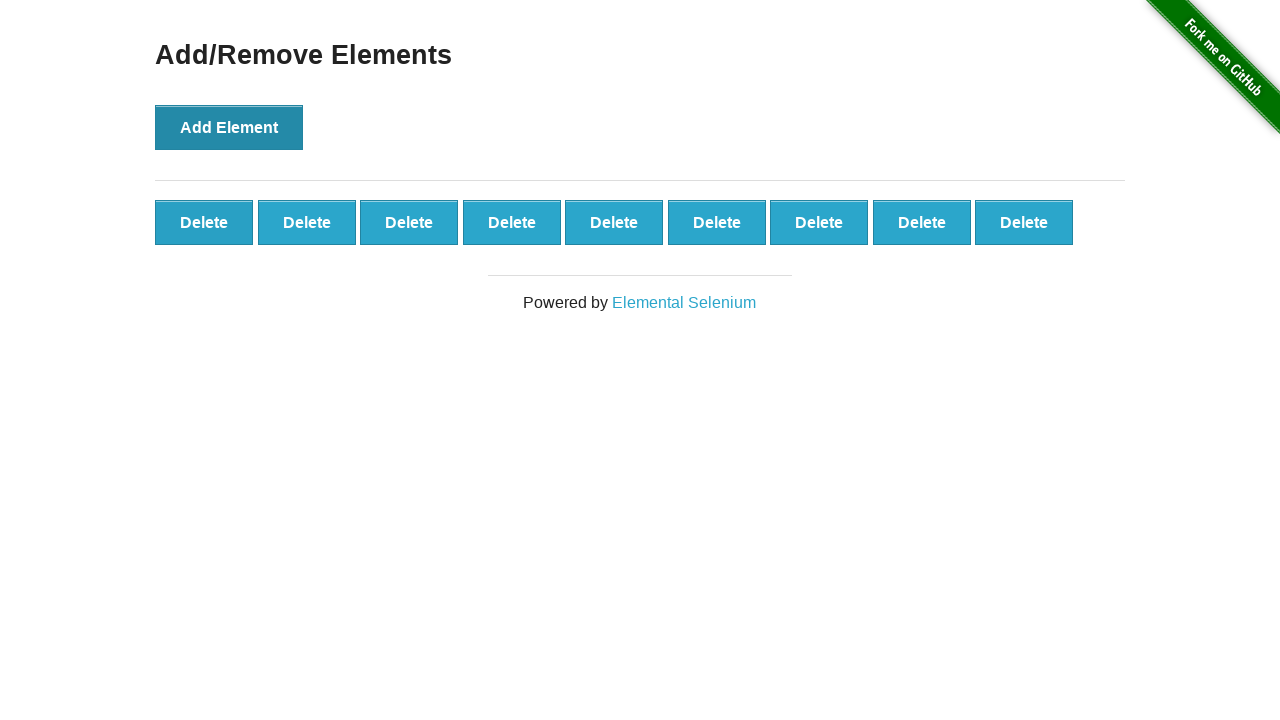

Clicked delete button (iteration 2/10) at (204, 222) on .added-manually >> nth=0
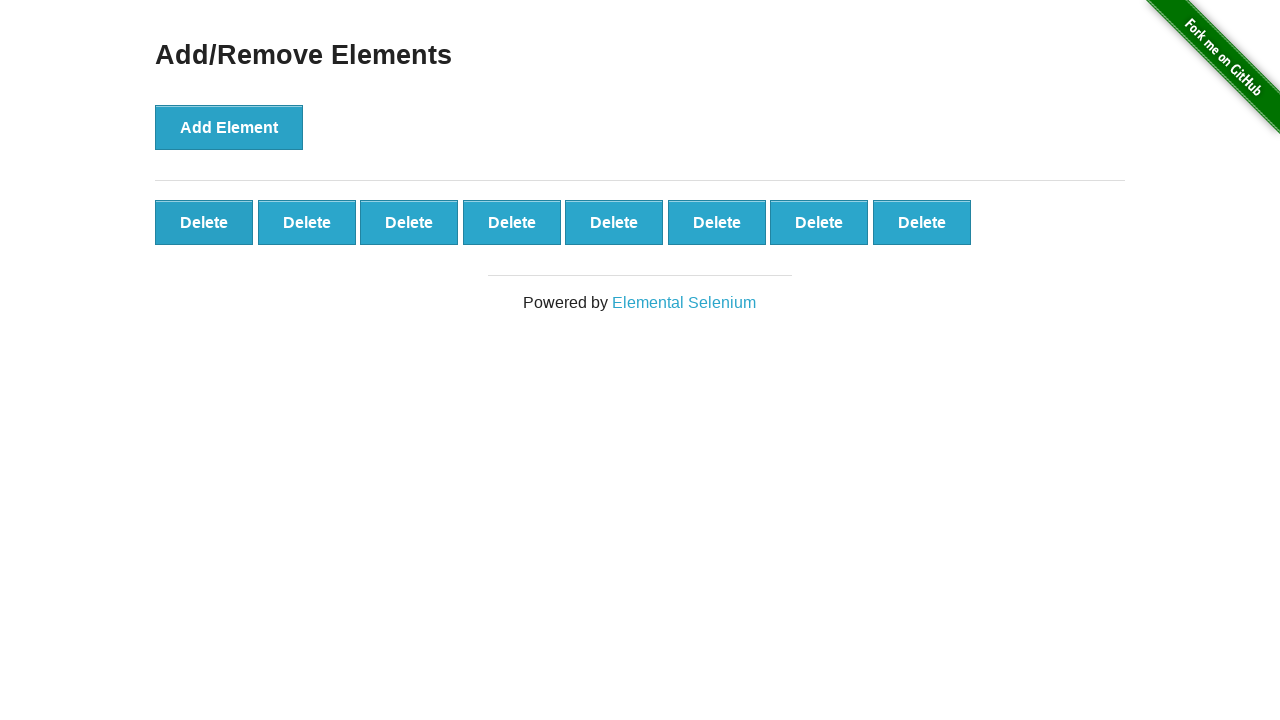

Clicked delete button (iteration 3/10) at (204, 222) on .added-manually >> nth=0
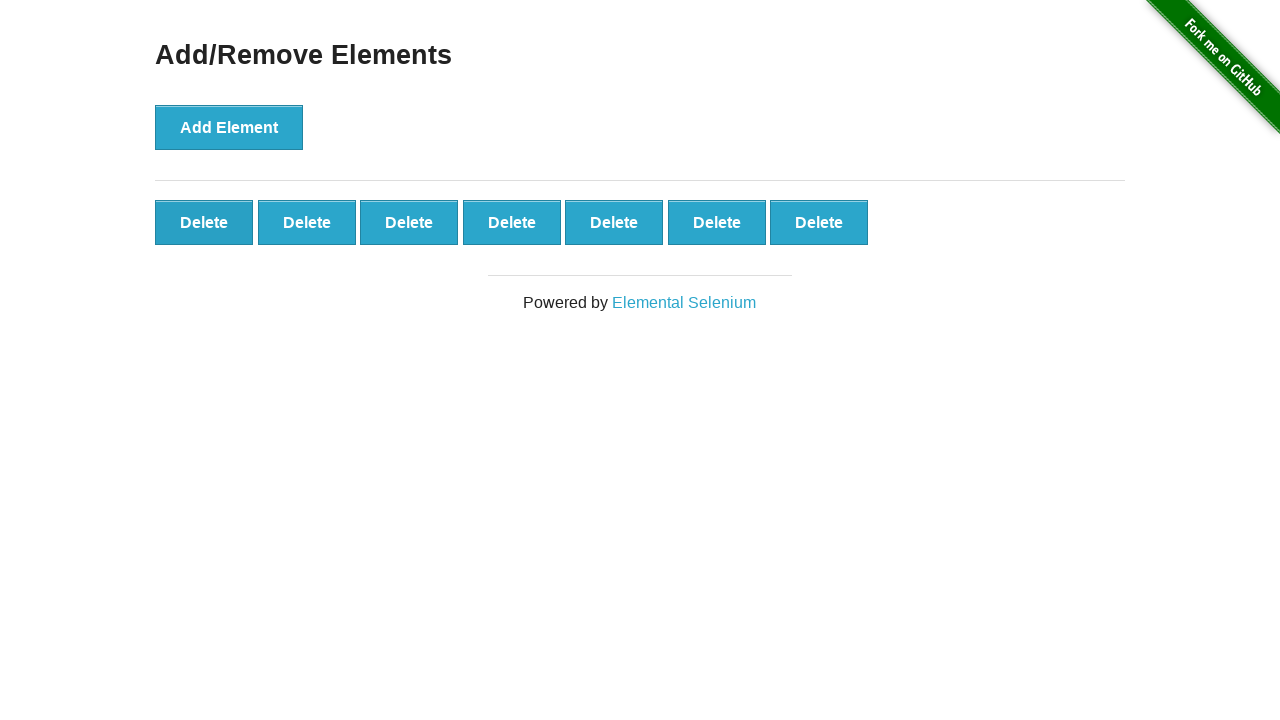

Clicked delete button (iteration 4/10) at (204, 222) on .added-manually >> nth=0
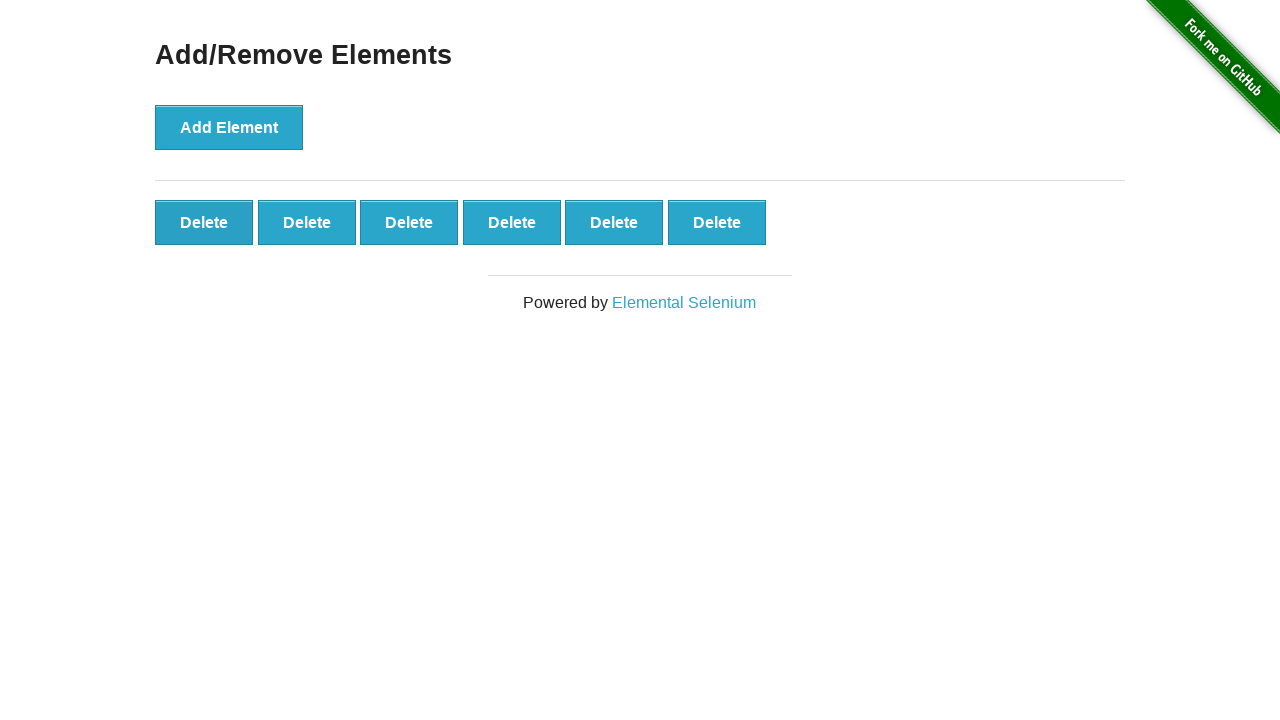

Clicked delete button (iteration 5/10) at (204, 222) on .added-manually >> nth=0
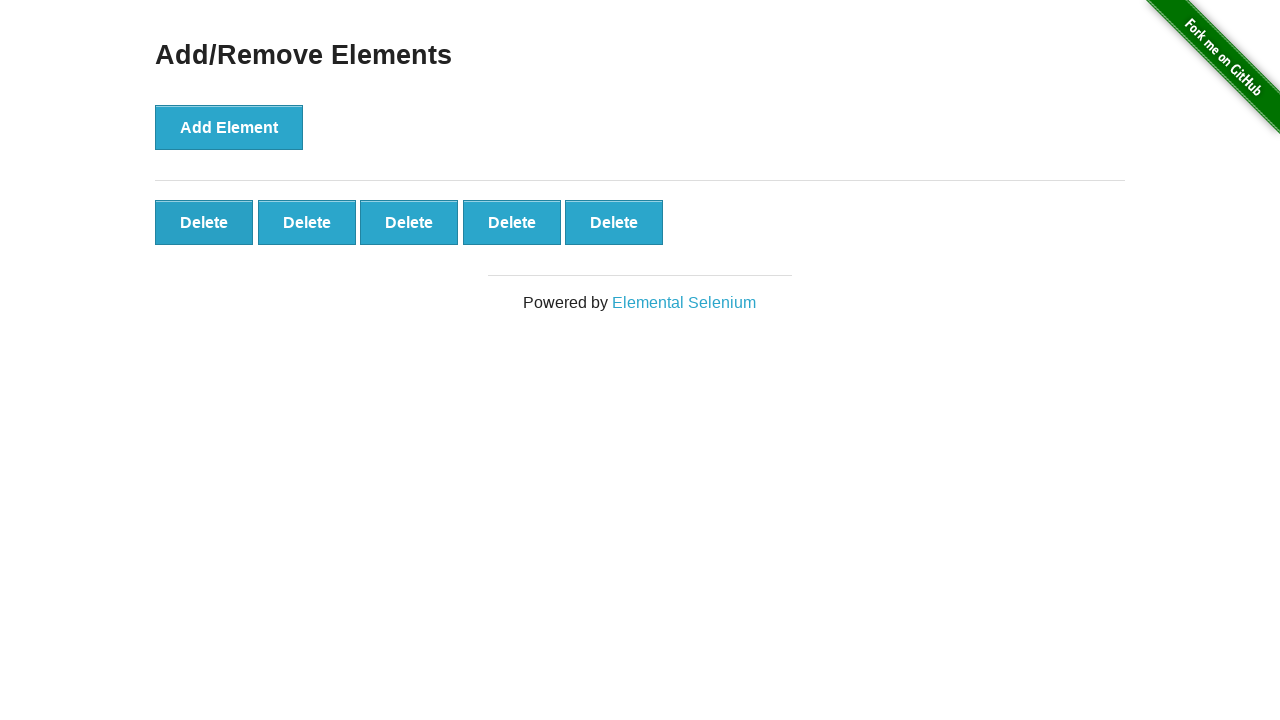

Clicked delete button (iteration 6/10) at (204, 222) on .added-manually >> nth=0
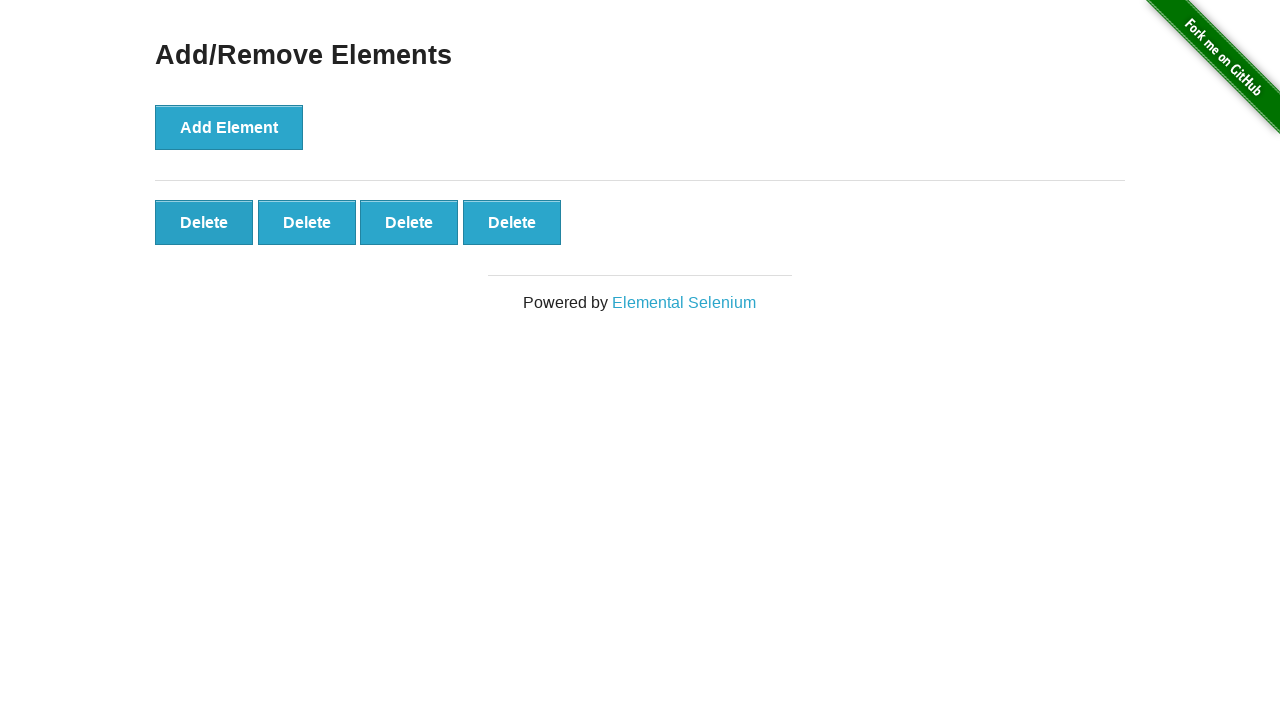

Clicked delete button (iteration 7/10) at (204, 222) on .added-manually >> nth=0
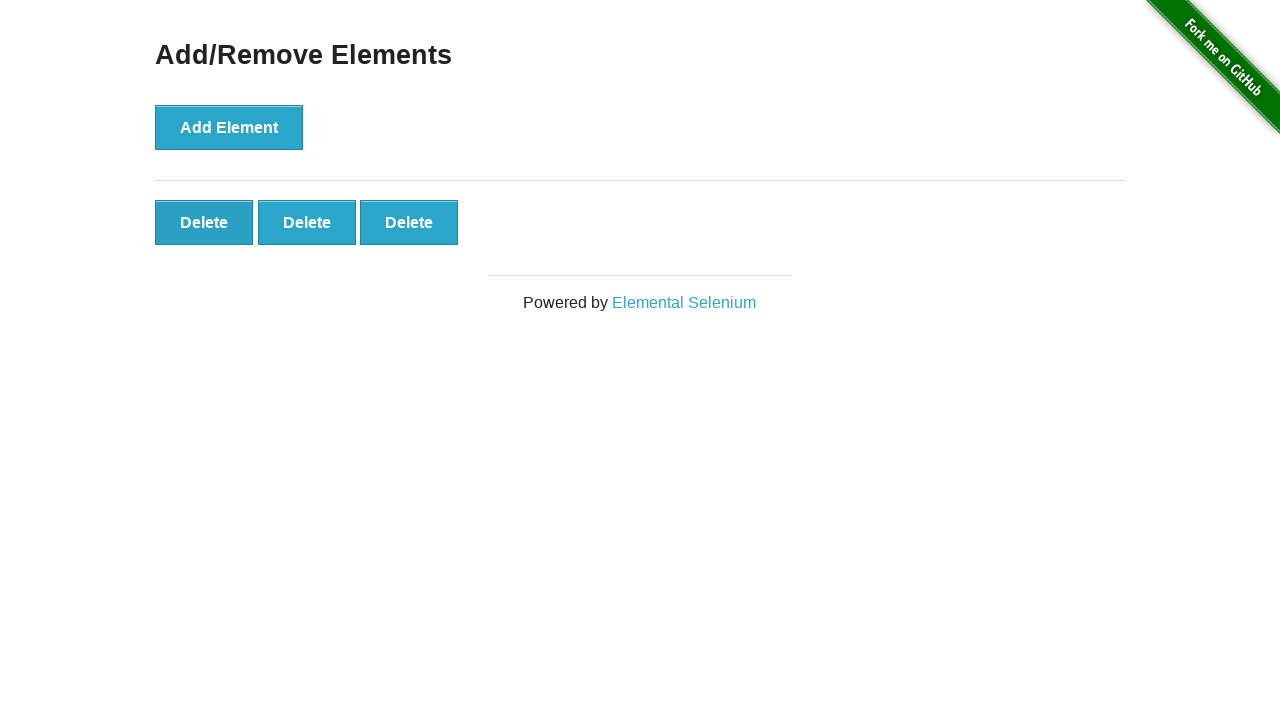

Clicked delete button (iteration 8/10) at (204, 222) on .added-manually >> nth=0
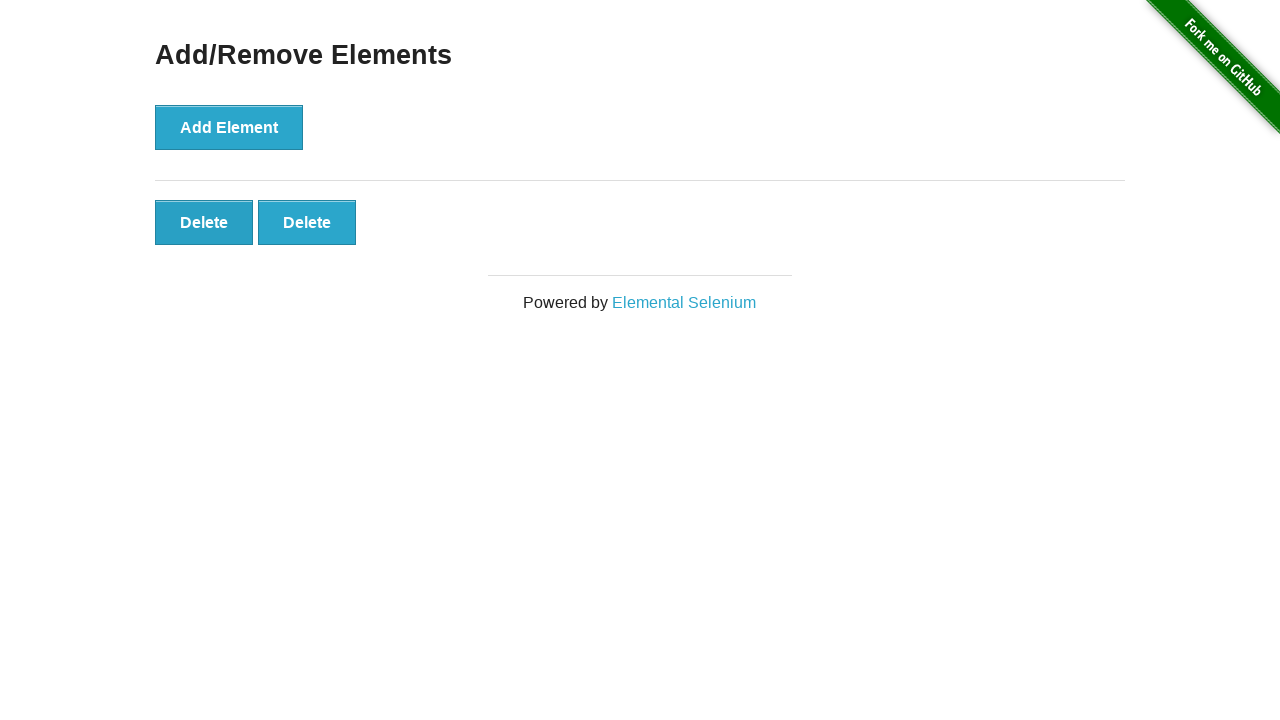

Clicked delete button (iteration 9/10) at (204, 222) on .added-manually >> nth=0
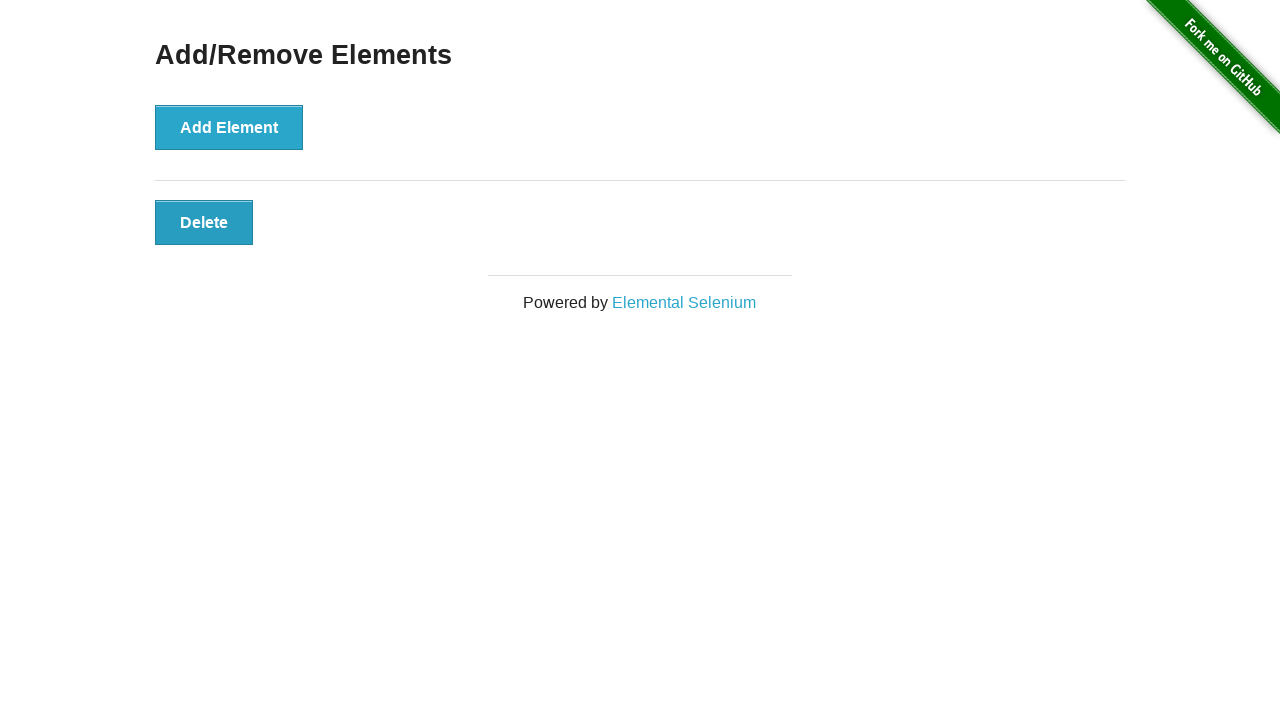

Clicked delete button (iteration 10/10) at (204, 222) on .added-manually >> nth=0
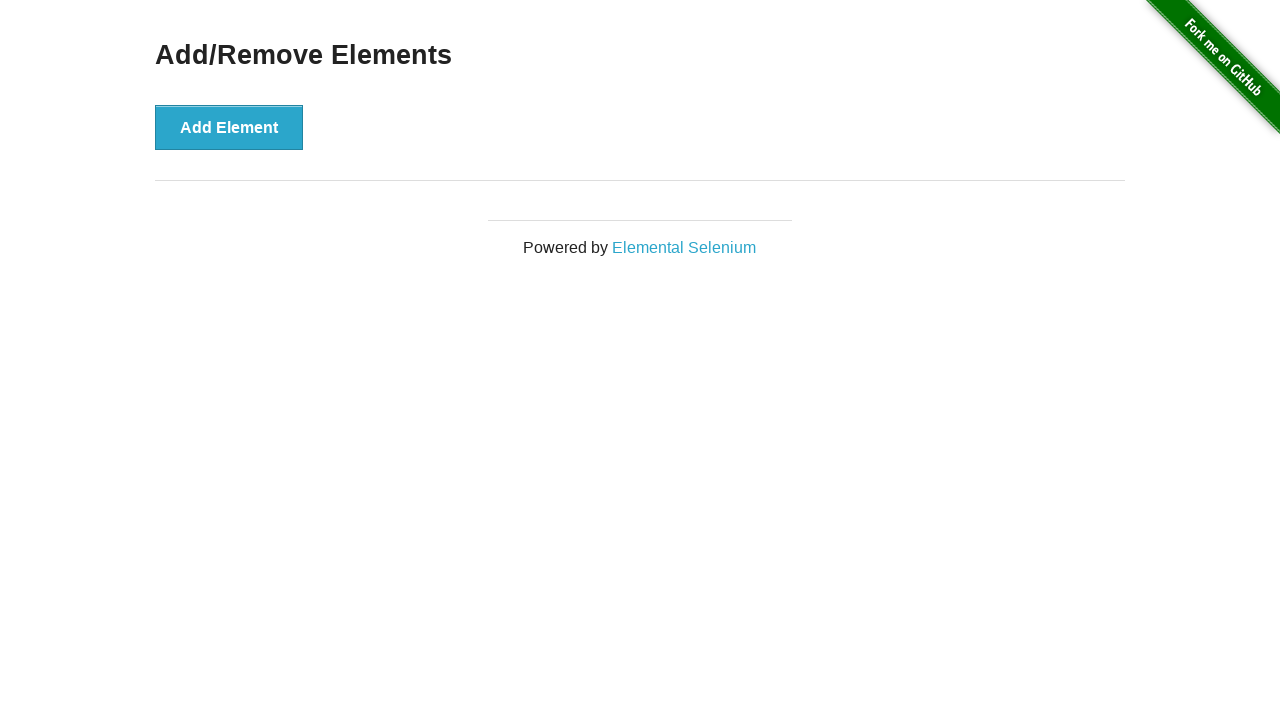

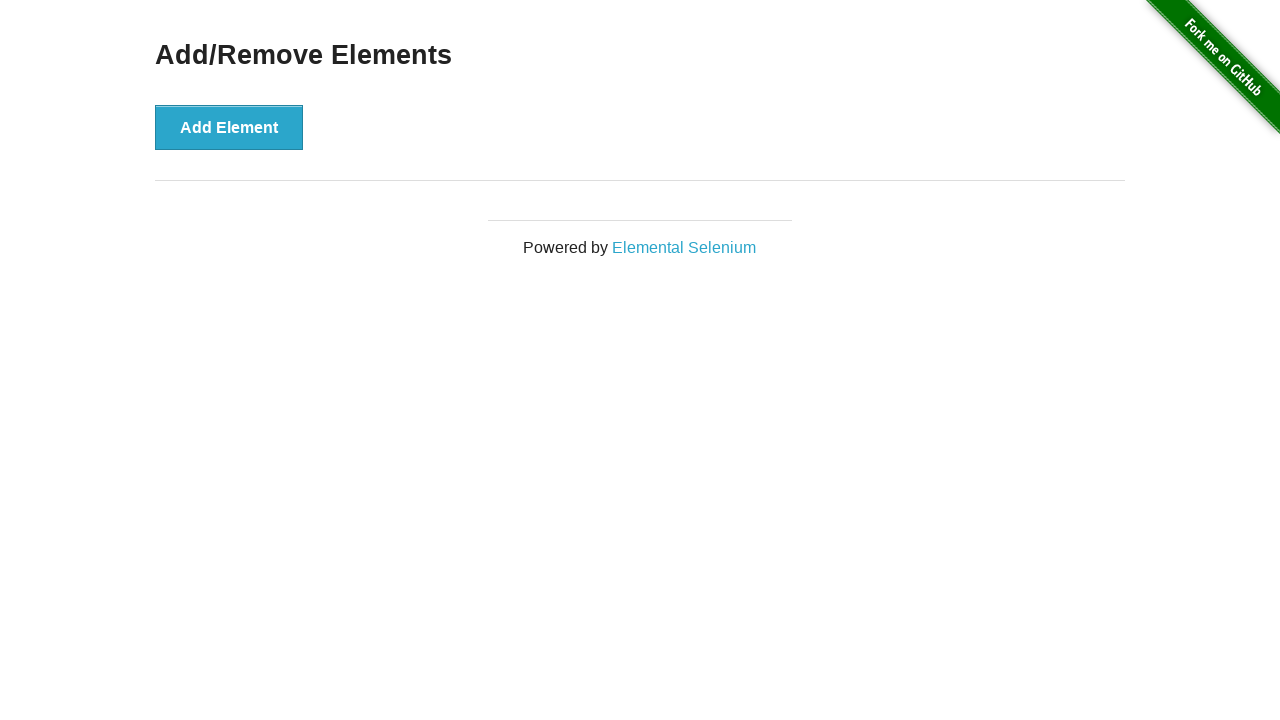